Tests navigation to the forgot password page by clicking the "Forgot Password?" link

Starting URL: https://org0.artifex-pwa.integration.edition1.nl/login

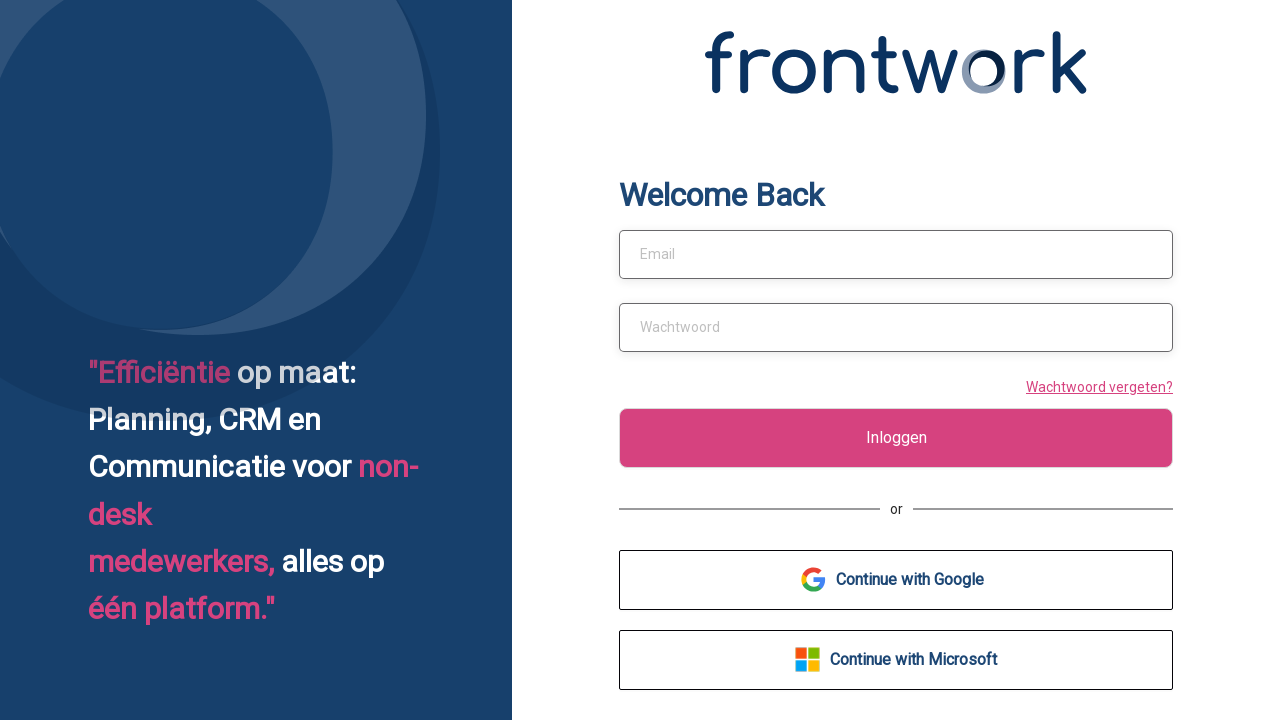

Clicked 'Forgot Password?' link (Wachtwoord vergeten?) at (1096, 386) on text=Wachtwoord vergeten?
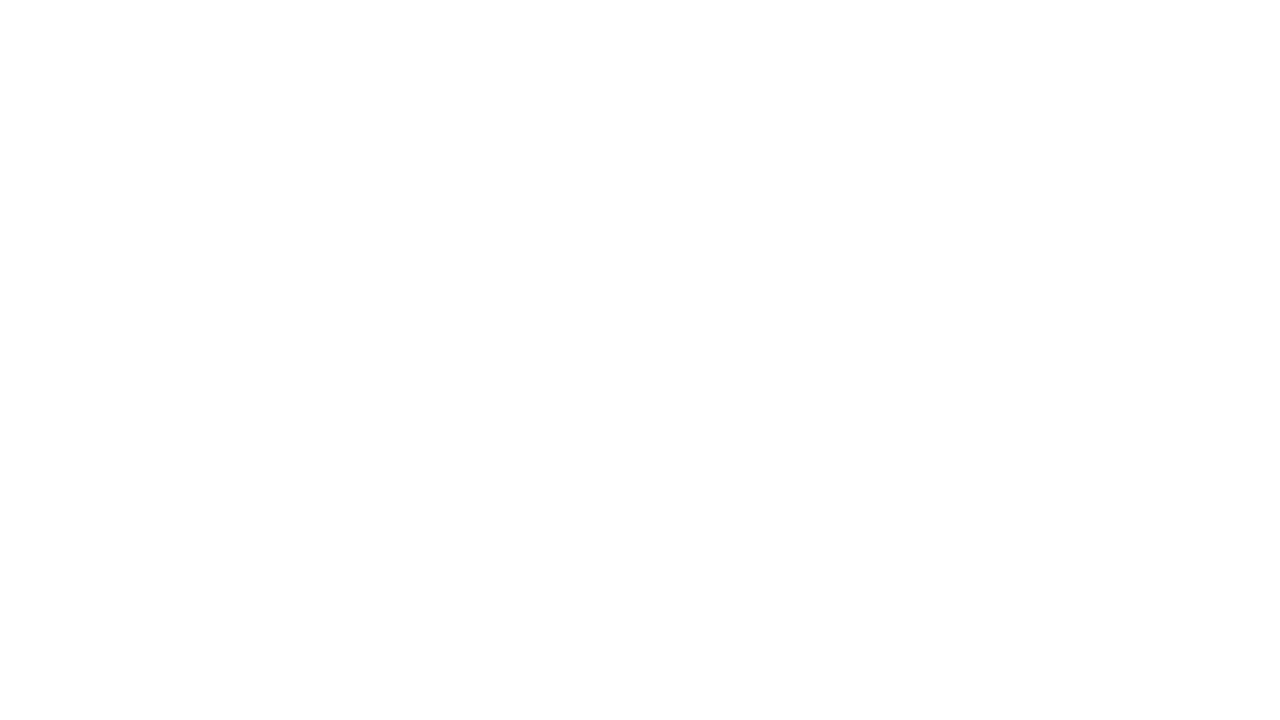

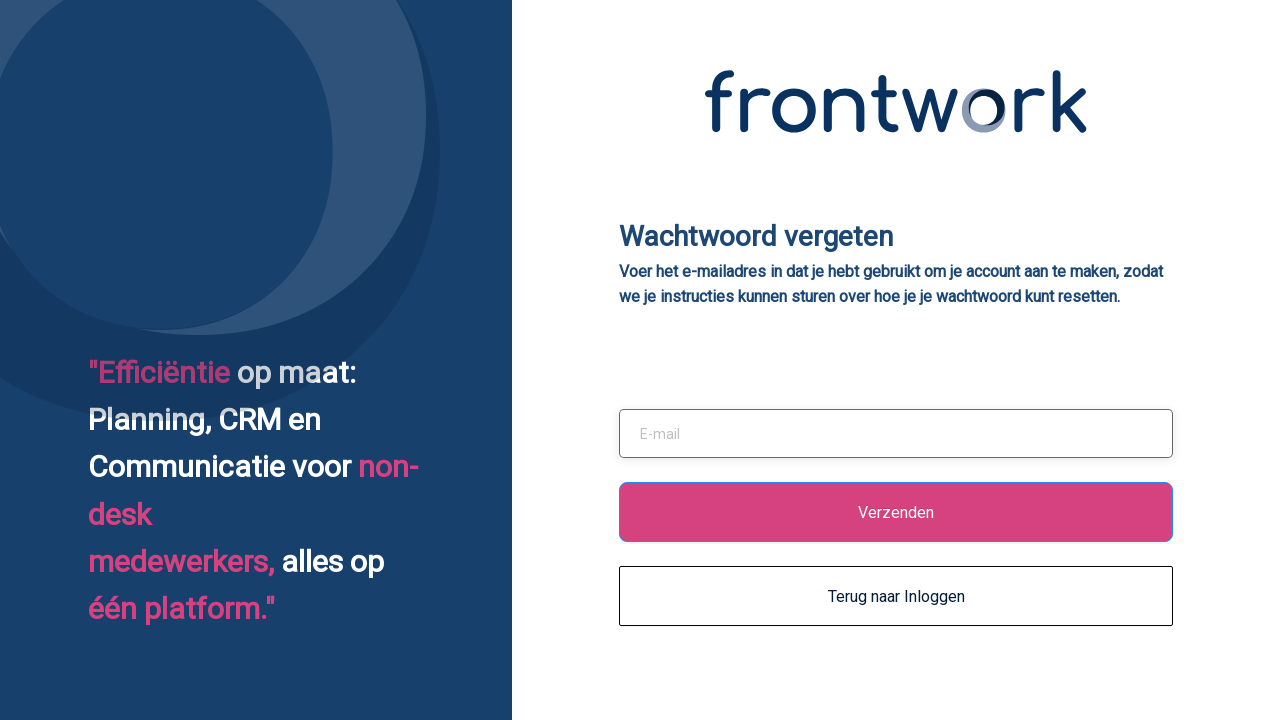